Tests form input functionality by filling a username field, clearing it, and filling it again with a different value

Starting URL: https://testpages.herokuapp.com/styled/basic-html-form-test.html

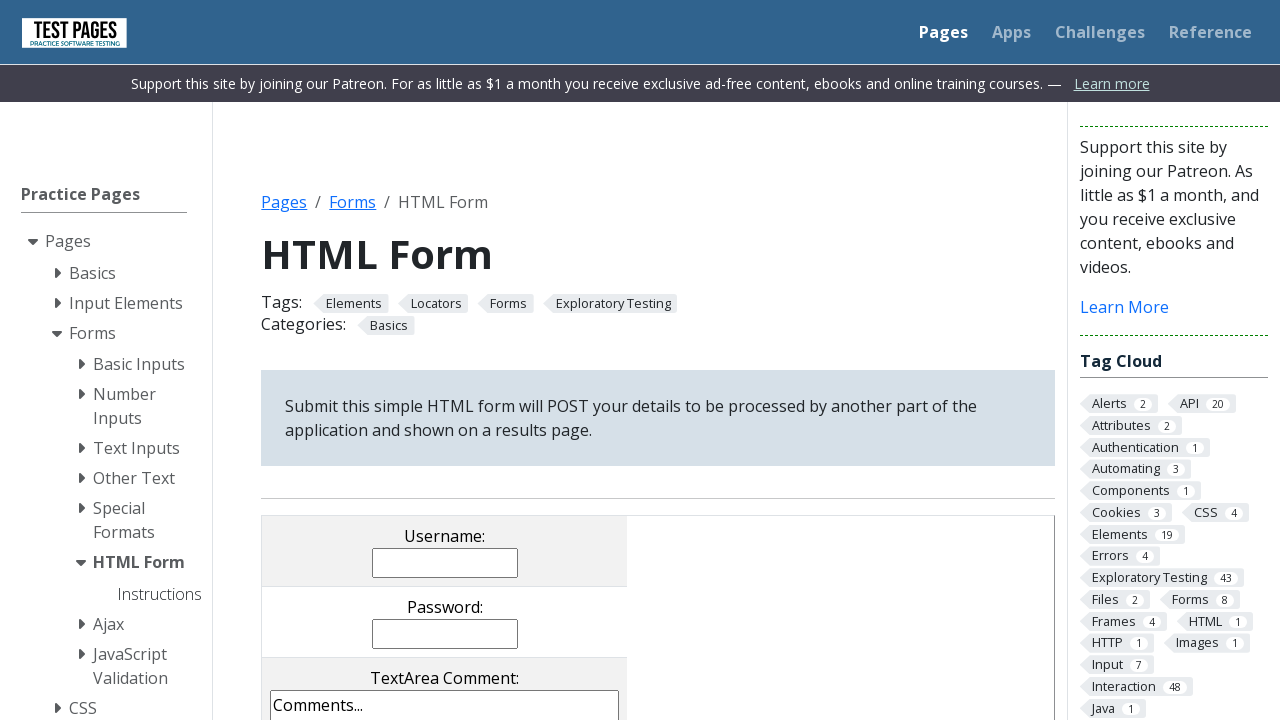

Navigated to basic HTML form test page
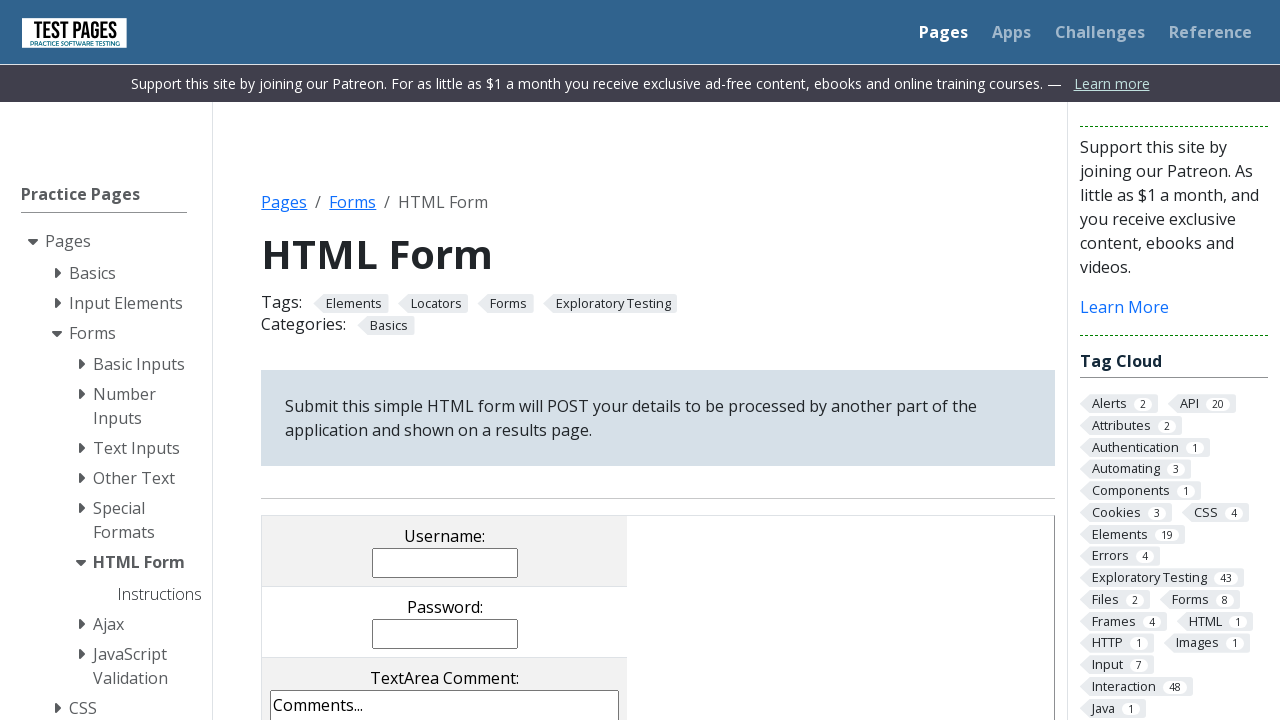

Filled username field with 'Mark Ruffalo' on input[name='username']
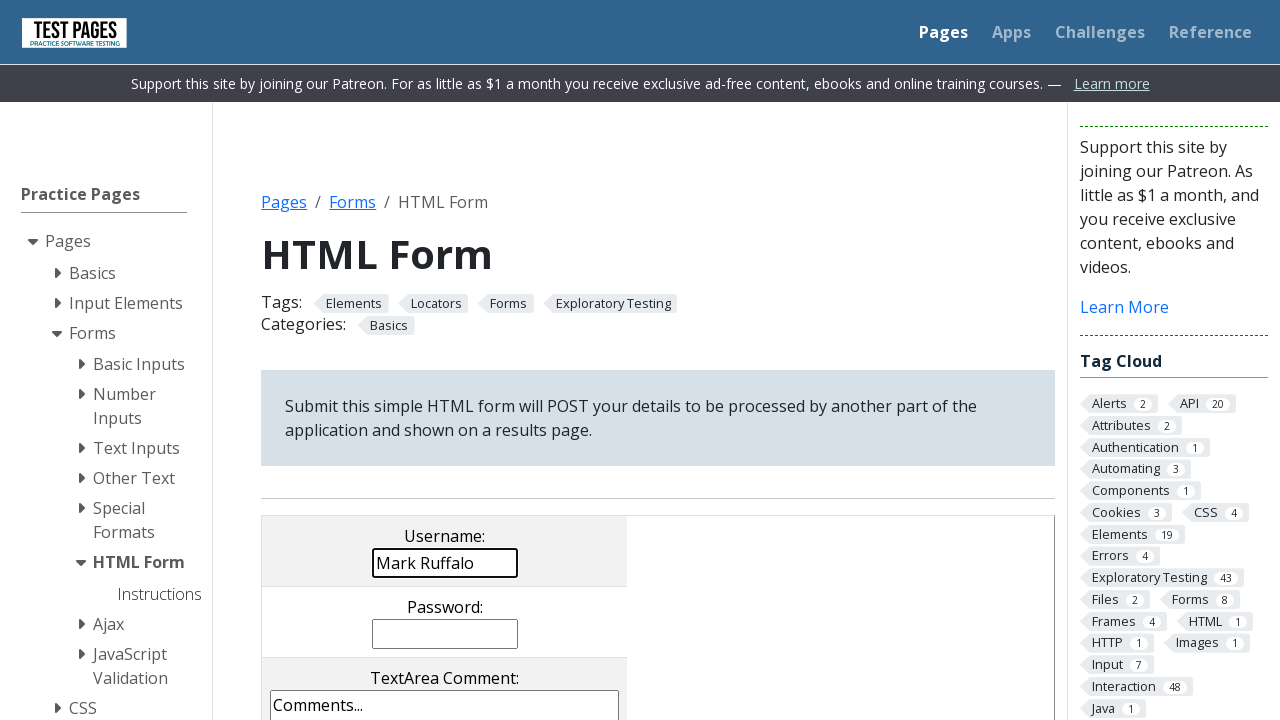

Cleared username field on input[name='username']
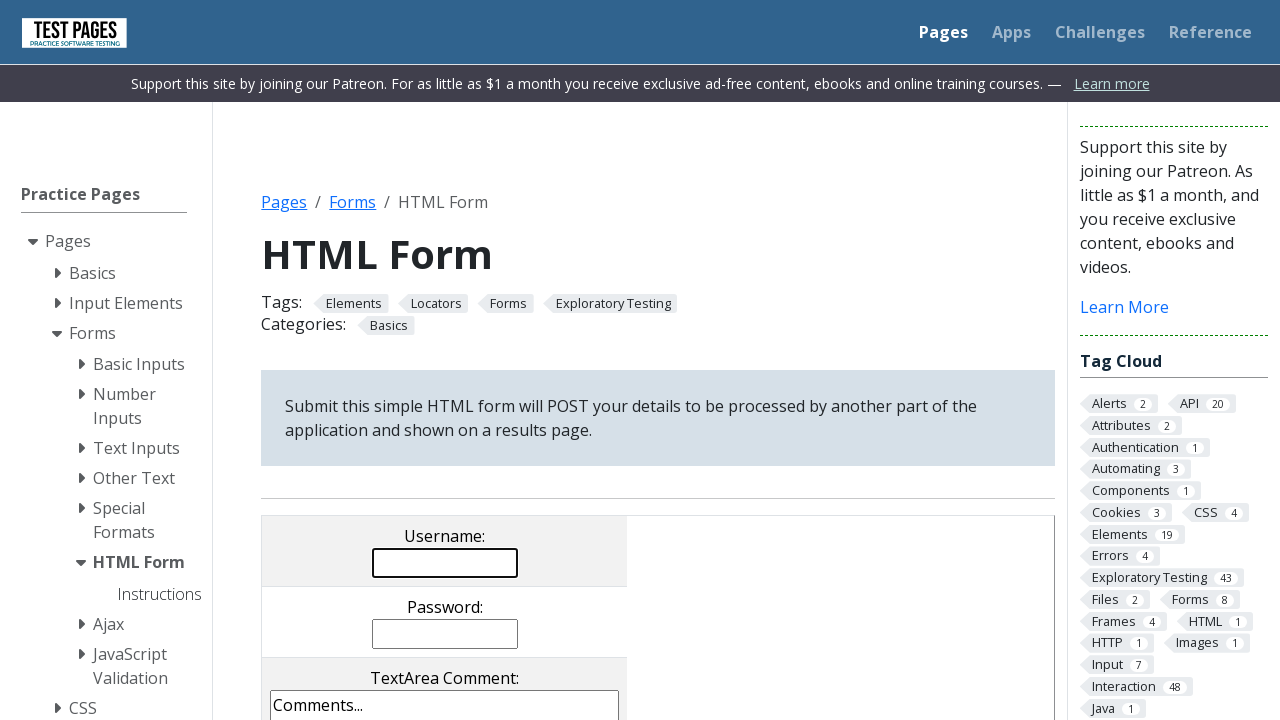

Filled username field with 'Tracy McGrady' on input[name='username']
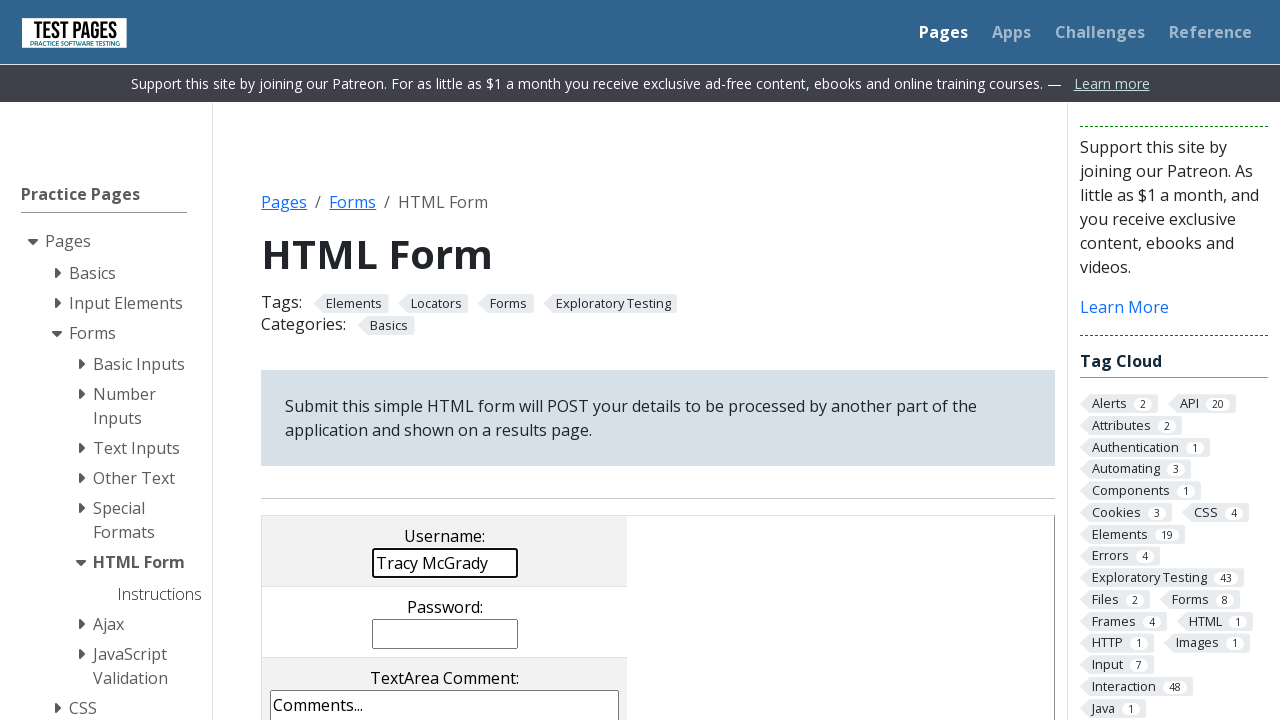

Retrieved username field value: Tracy McGrady
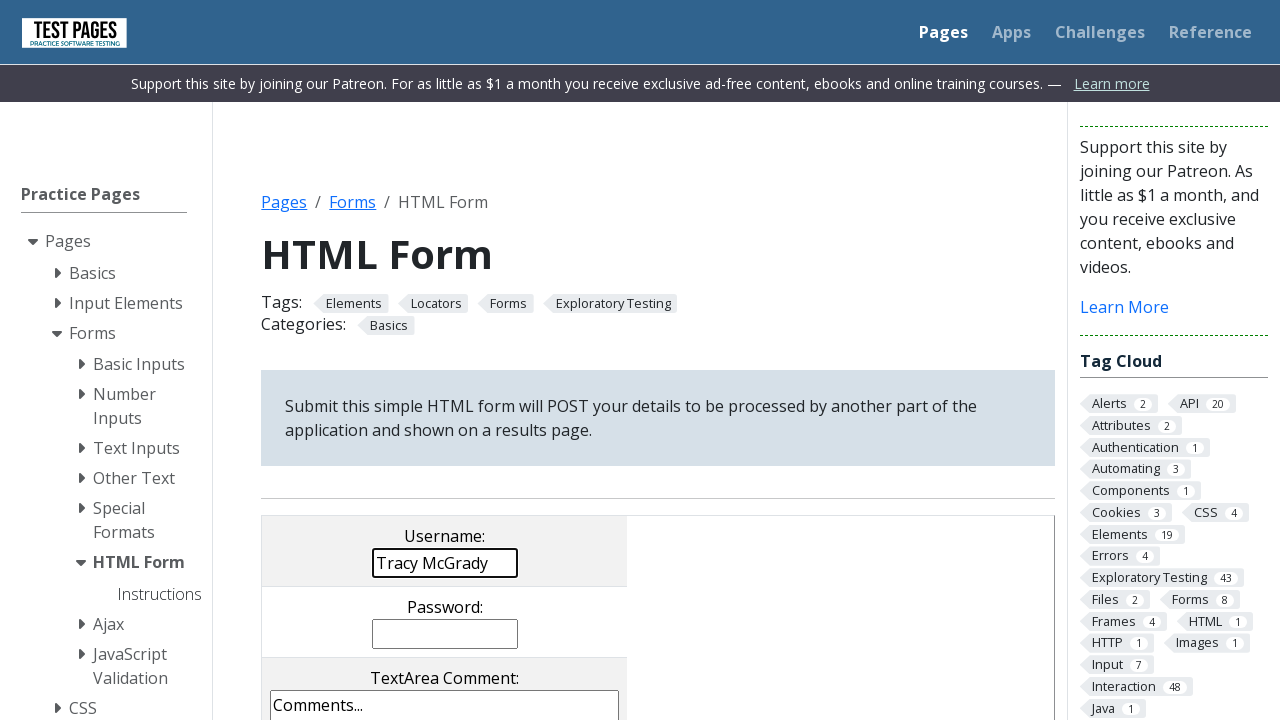

Printed username value: Tracy McGrady
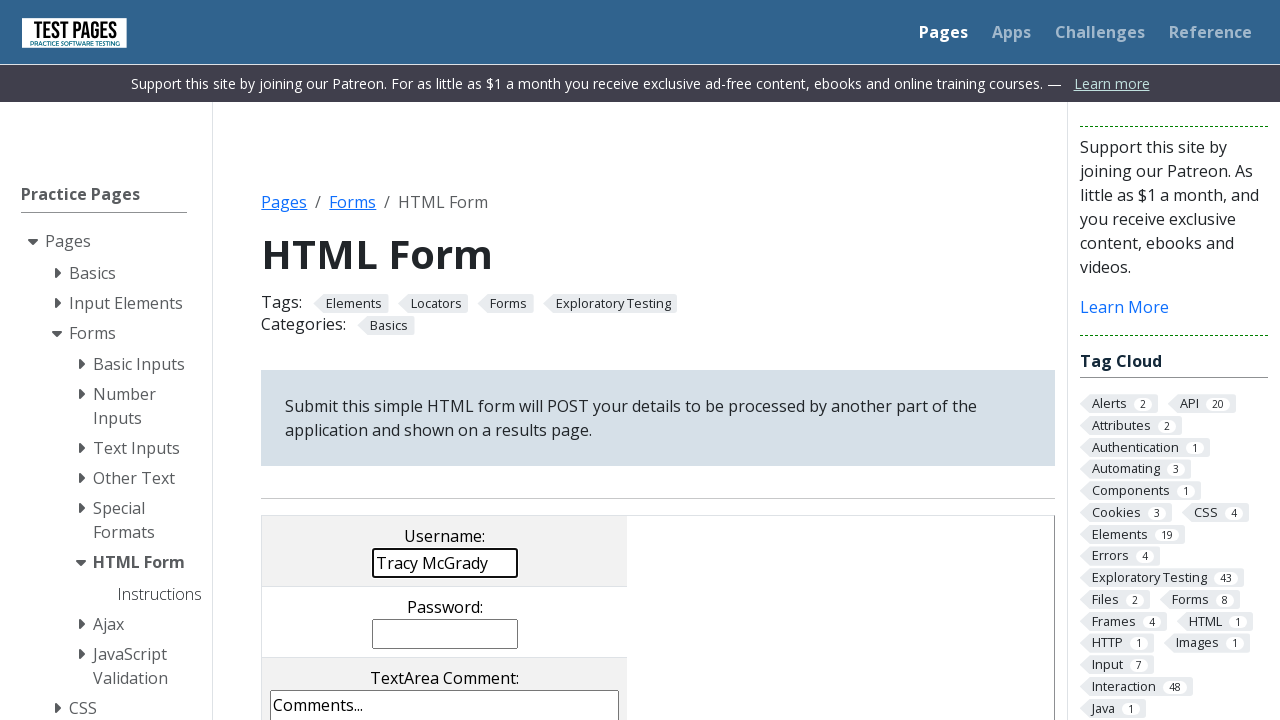

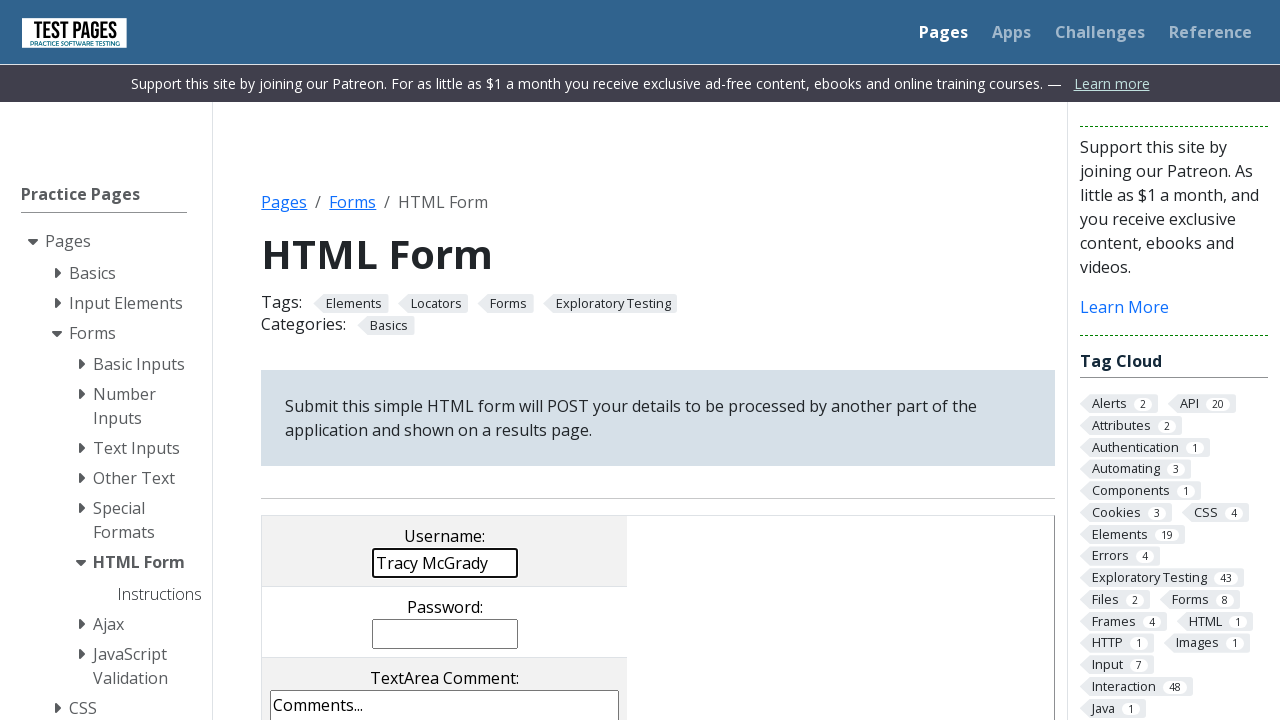